Navigates to MDBootstrap checkbox documentation and clicks on a checkbox to toggle its state

Starting URL: https://mdbootstrap.com/docs/standard/forms/checkbox/

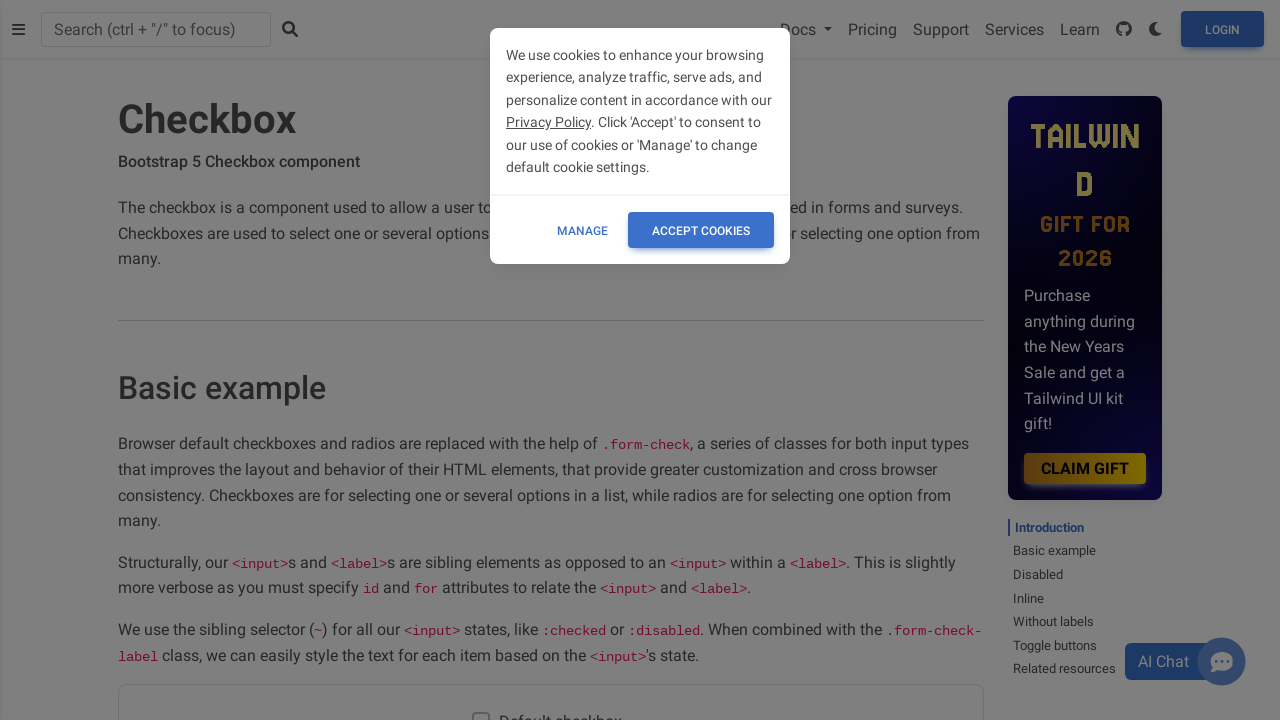

Located the default checkbox element
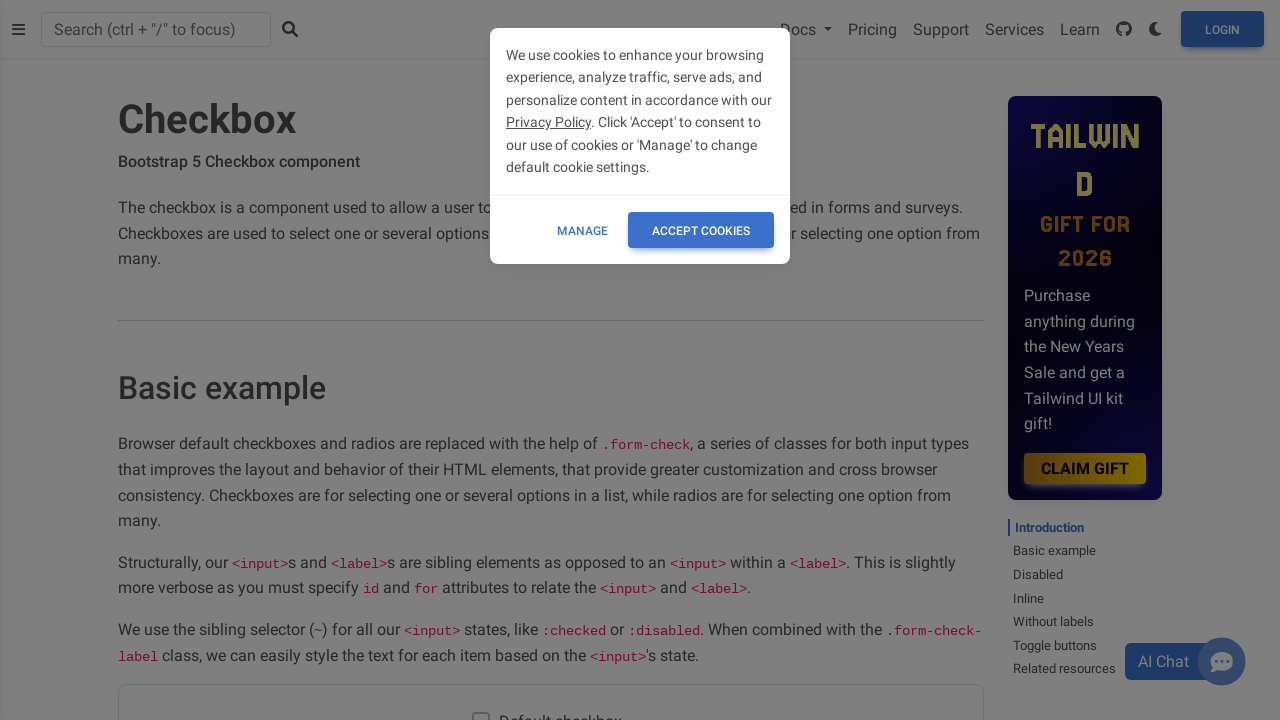

Scrolled checkbox into view
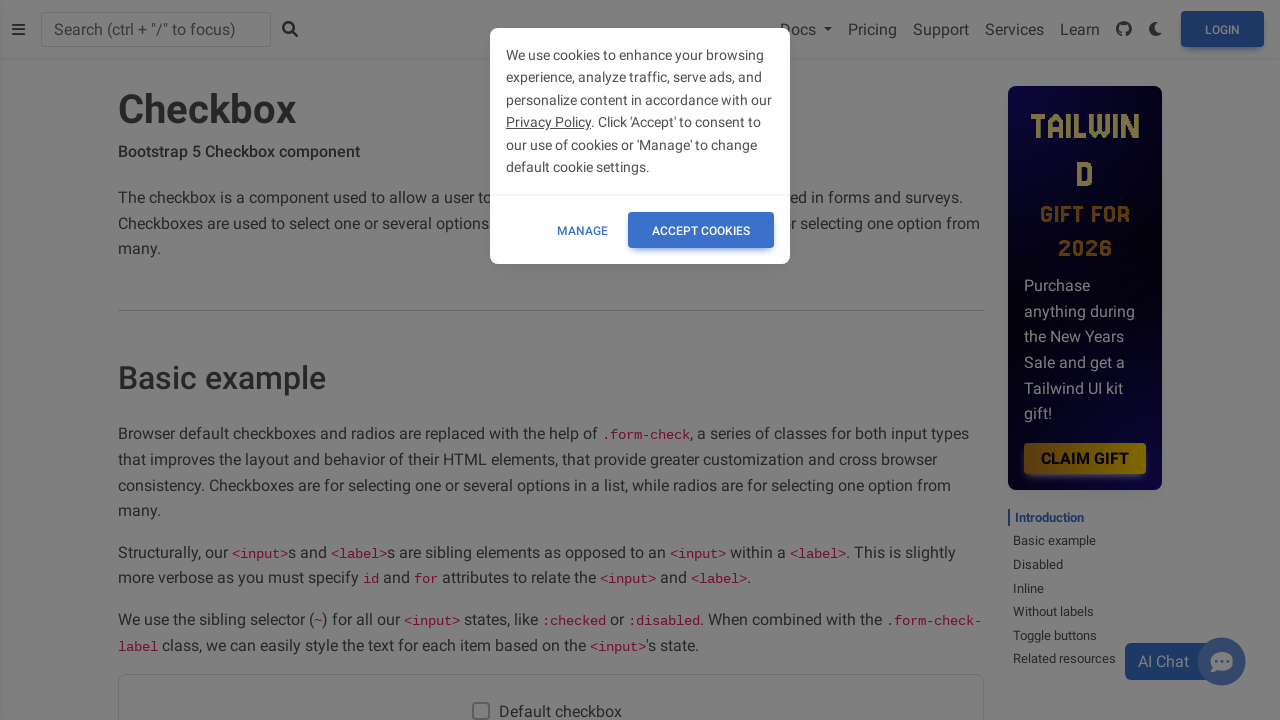

Clicked the default checkbox to toggle its state
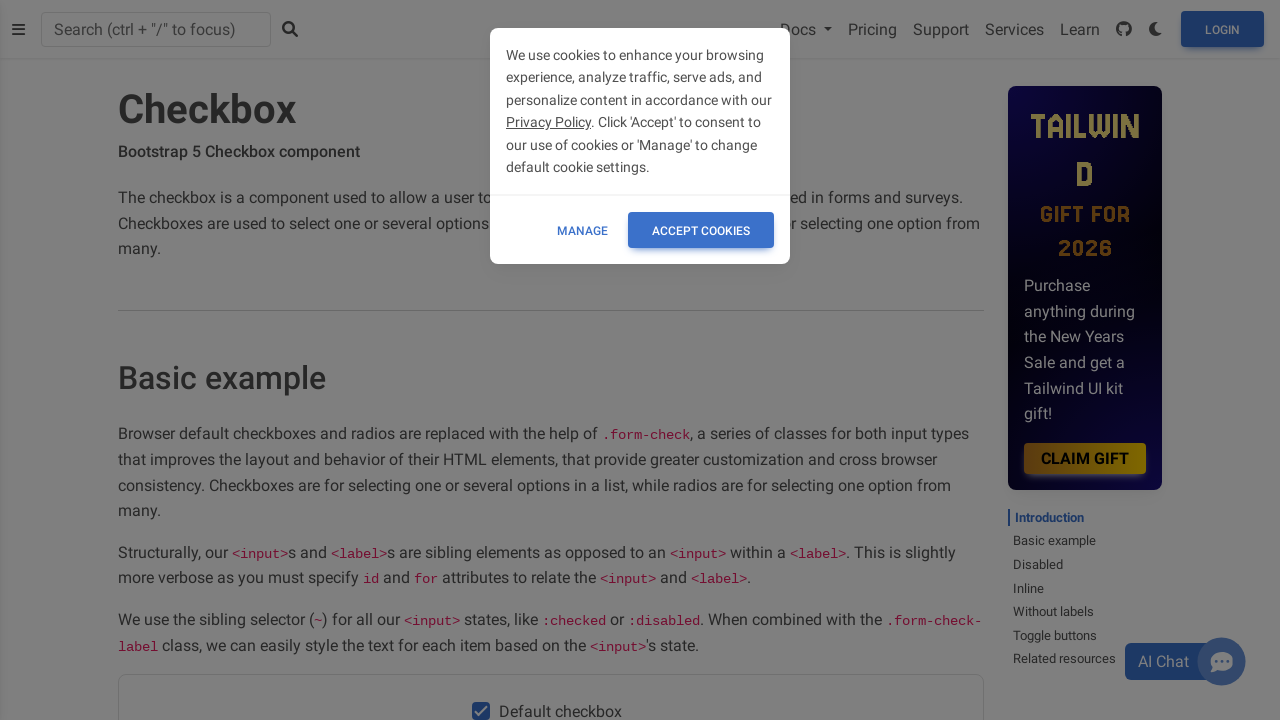

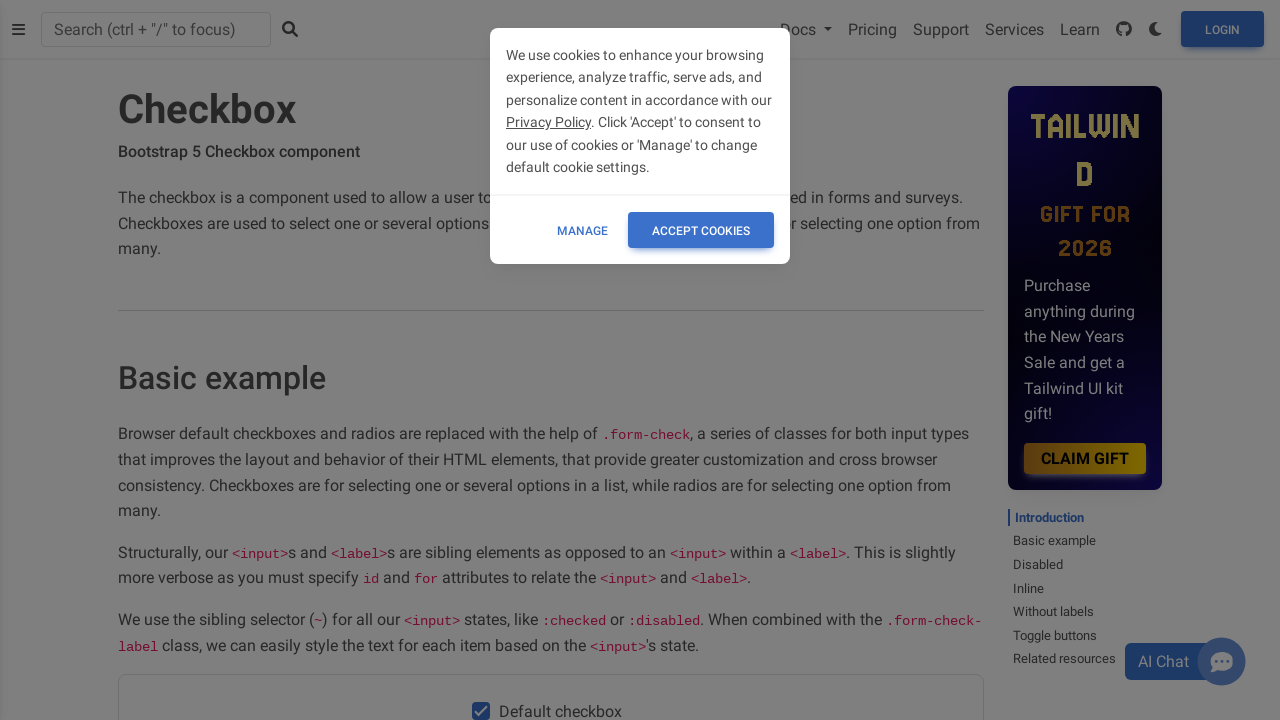